Tests alert functionality by triggering an alert, verifying its text content, and accepting it

Starting URL: http://demo.automationtesting.in/Alerts.html

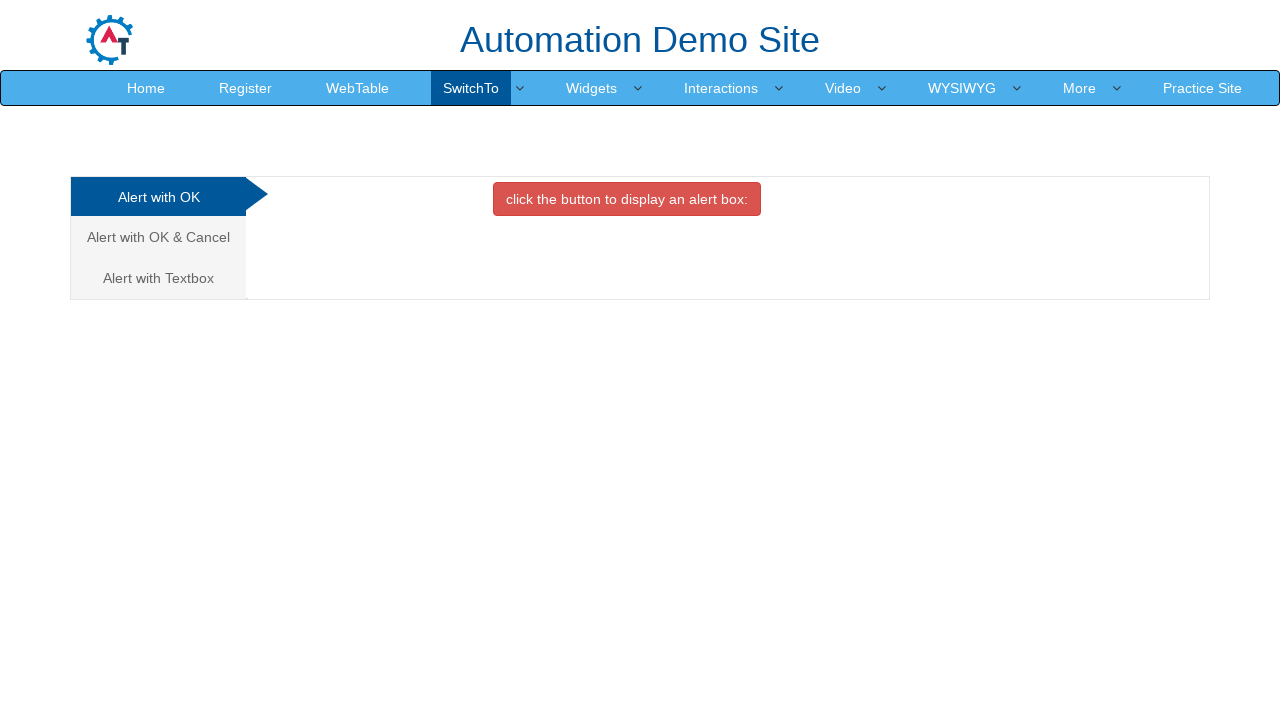

Clicked alert button to trigger alert dialog at (627, 199) on xpath=//button[contains(@class,'btn btn-danger')]
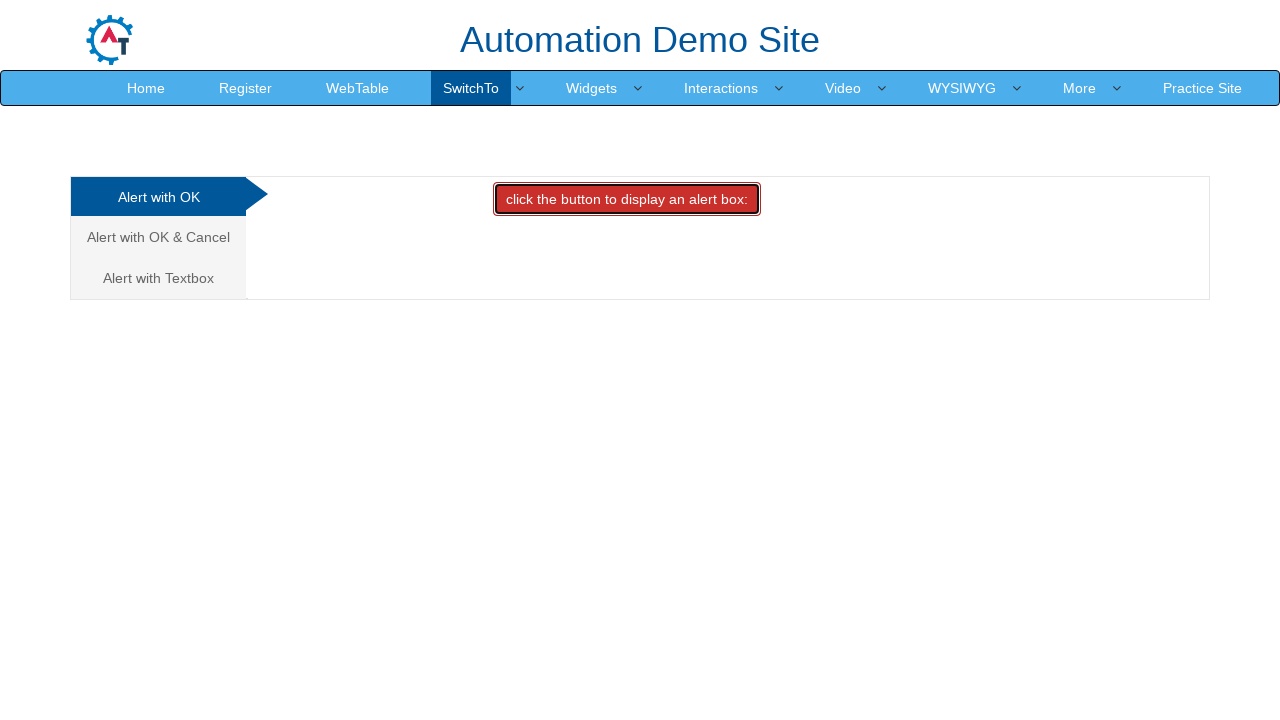

Set up dialog handler to accept alert with message 'I am an alert box!'
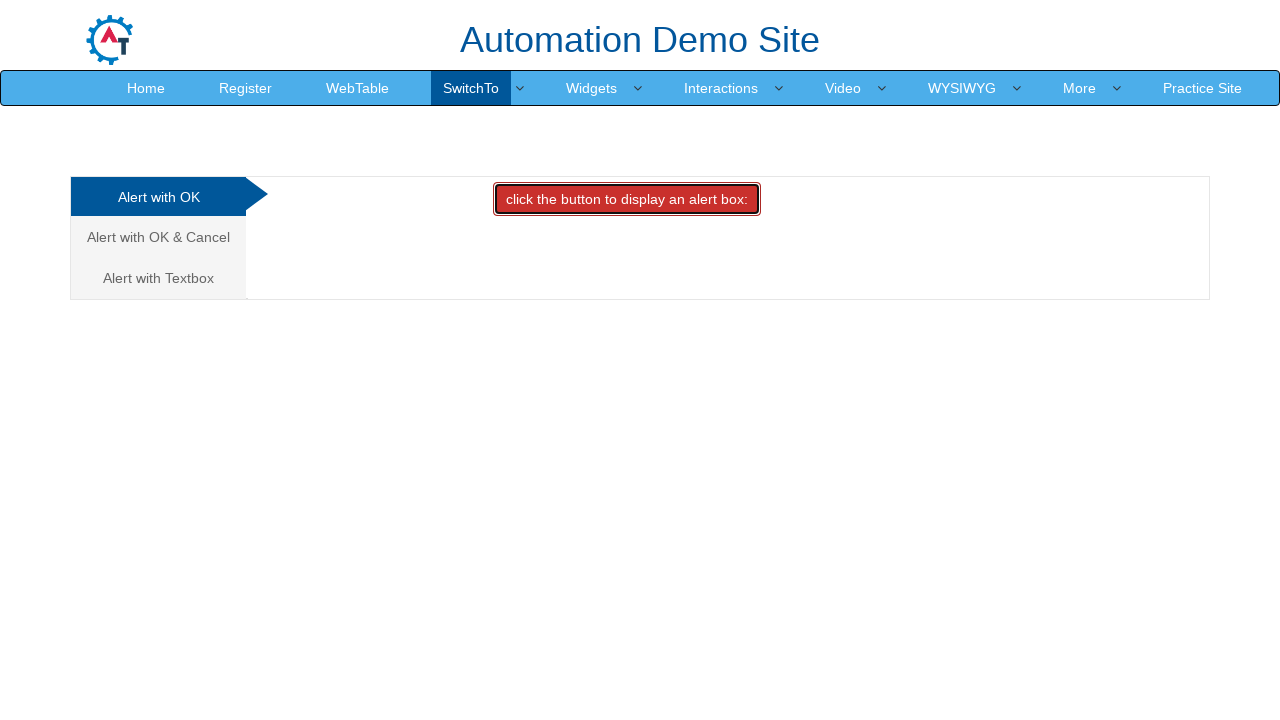

Waited for alert dialog to be processed
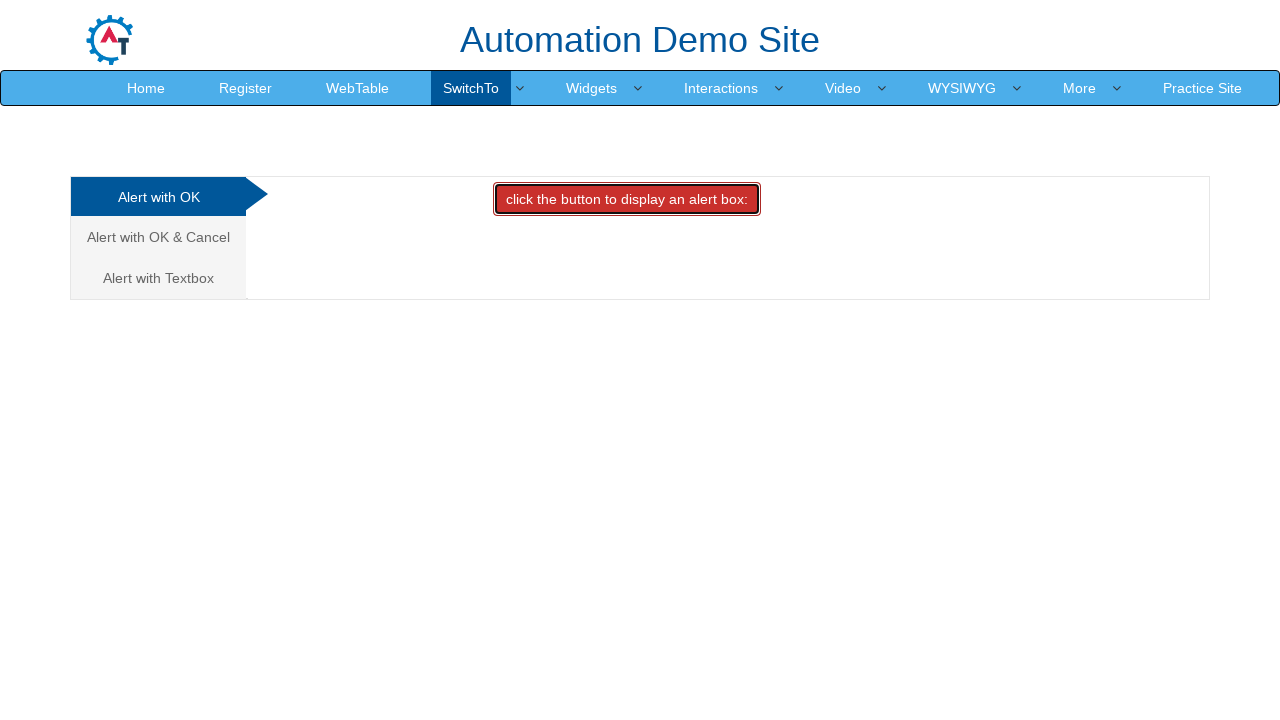

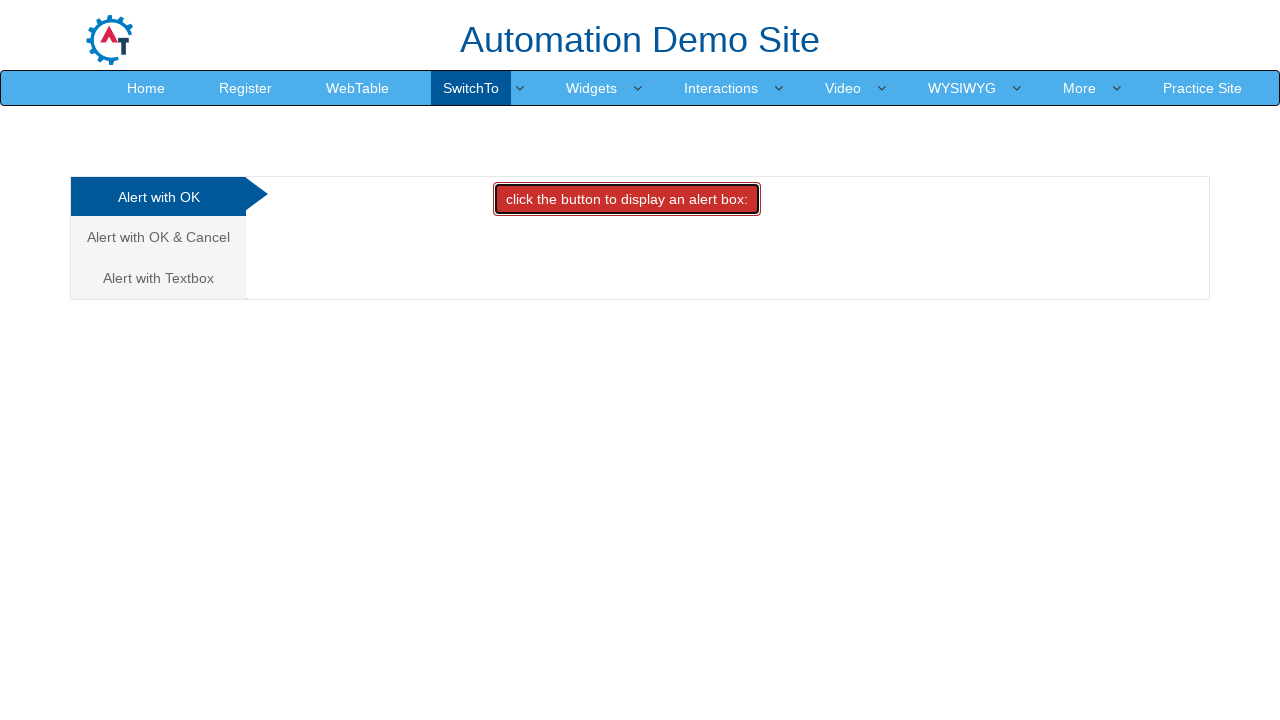